Tests file download functionality by clicking a download link on a page and verifying that a file is downloaded to the browser's download directory.

Starting URL: https://the-internet.herokuapp.com/download

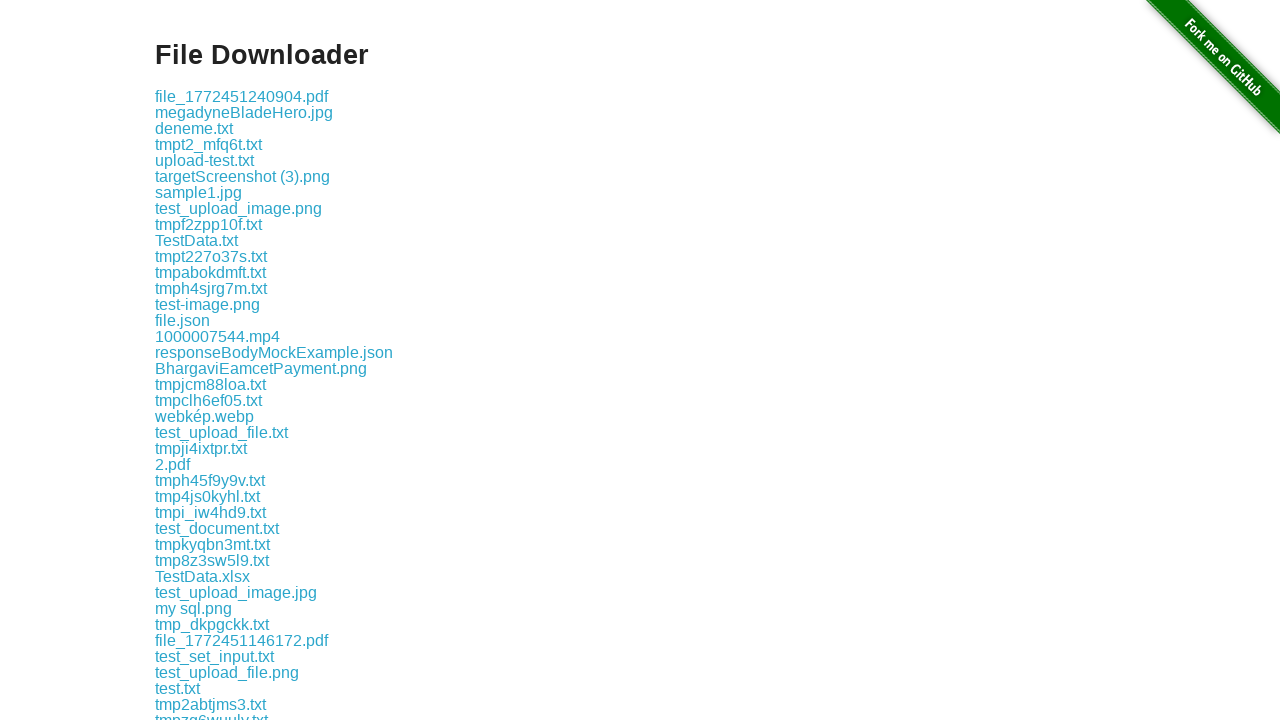

Clicked the first download link on the page at (242, 96) on .example a >> nth=0
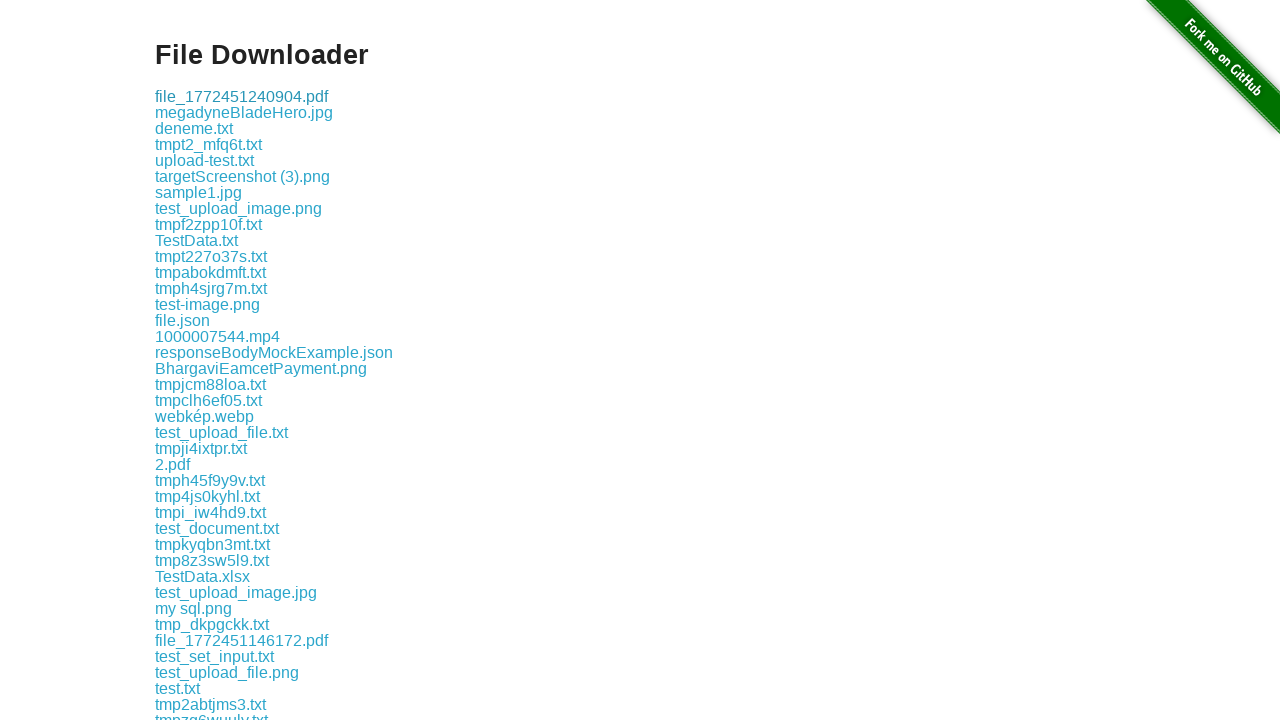

Verified download link element is still present after click
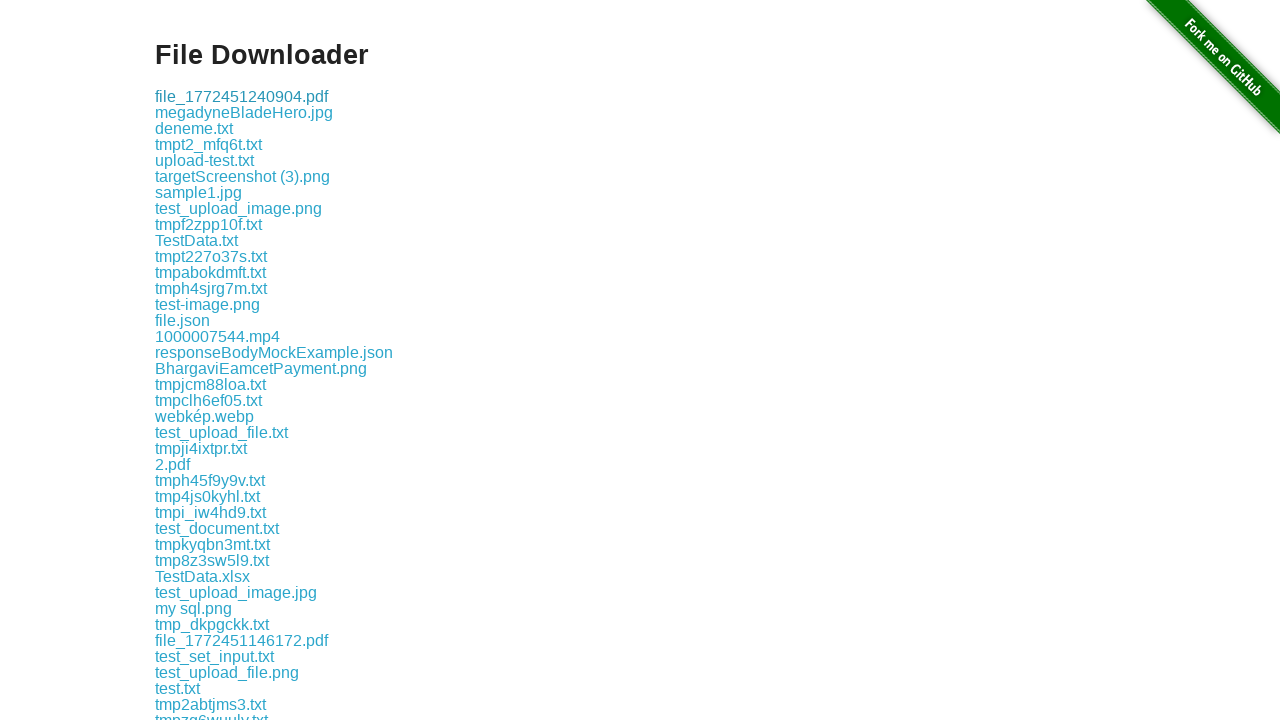

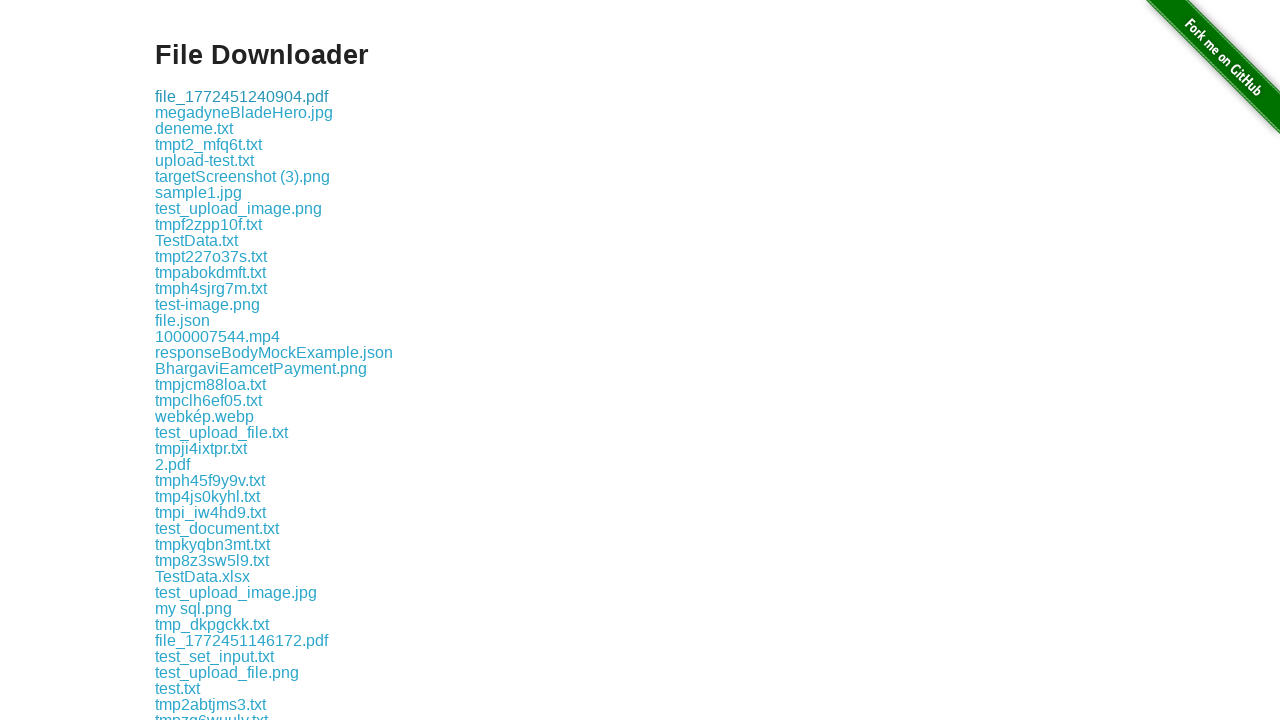